Tests alert handling functionality by entering a name, triggering alerts, and interacting with confirm dialogs

Starting URL: https://rahulshettyacademy.com/AutomationPractice/

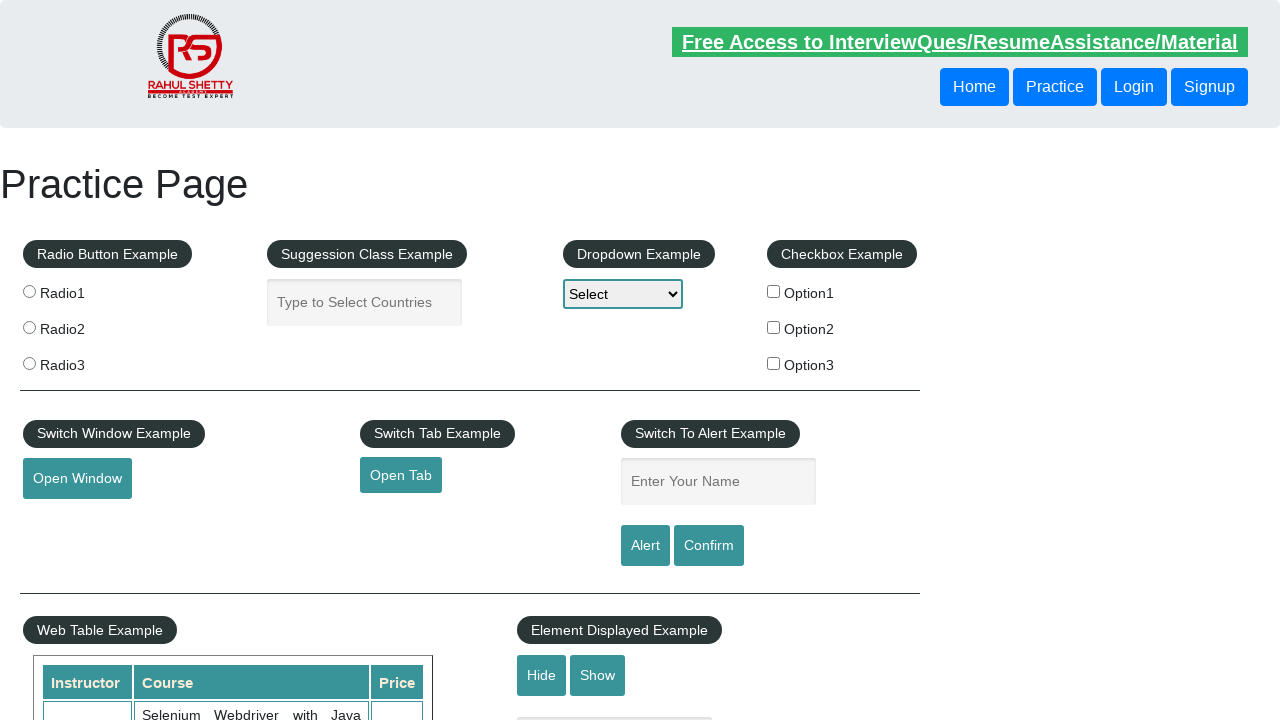

Filled name input field with 'Maryna' on #name
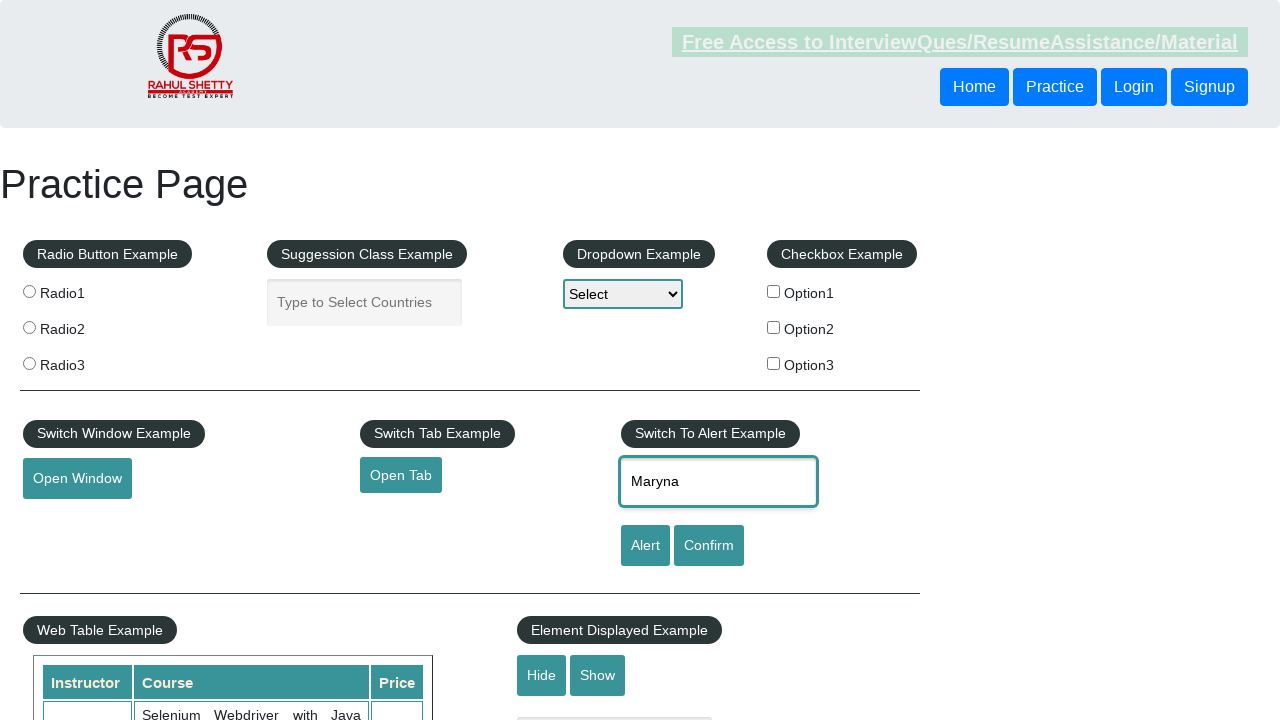

Clicked alert button to trigger alert dialog at (645, 546) on #alertbtn
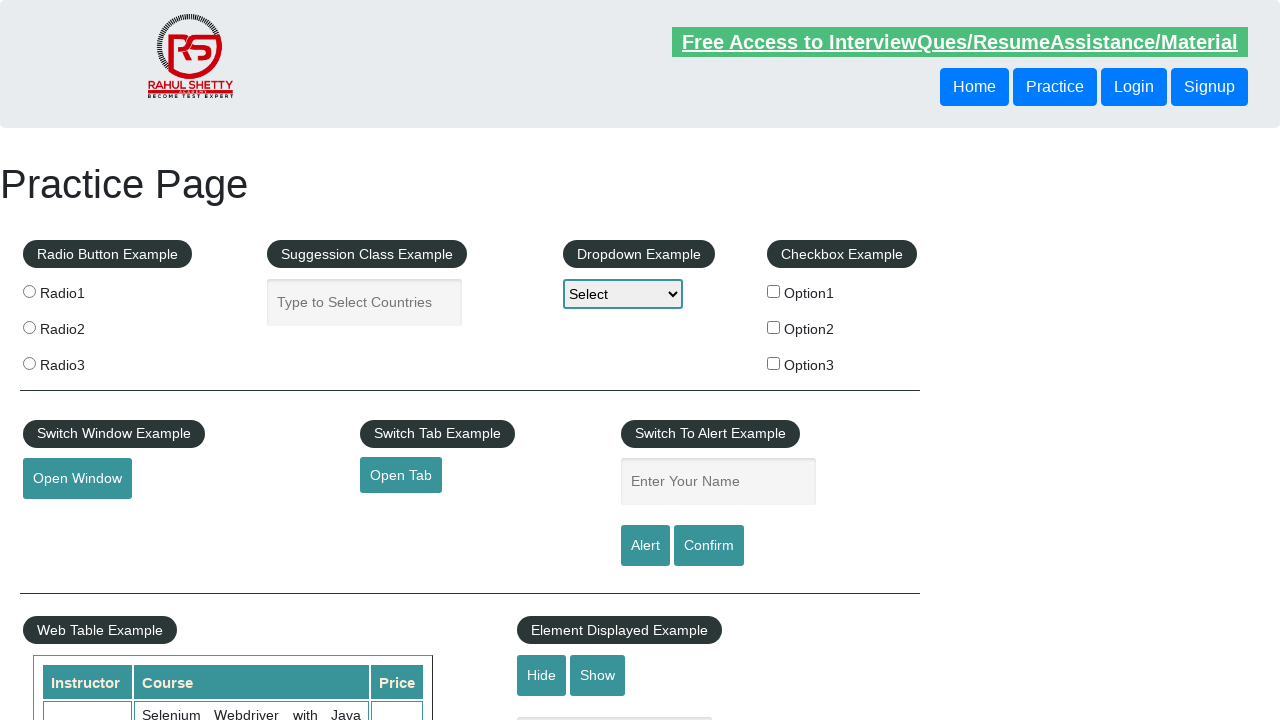

Set up dialog handler to accept alert
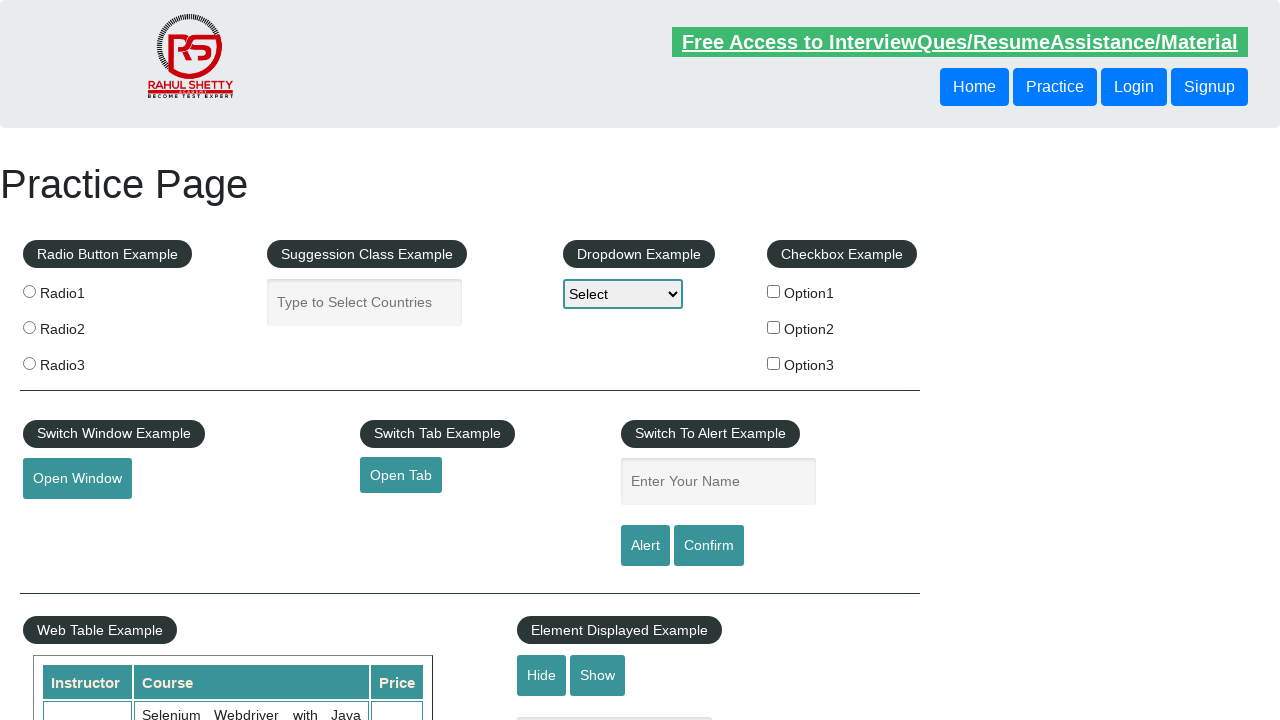

Clicked confirm button to trigger confirmation dialog at (709, 546) on #confirmbtn
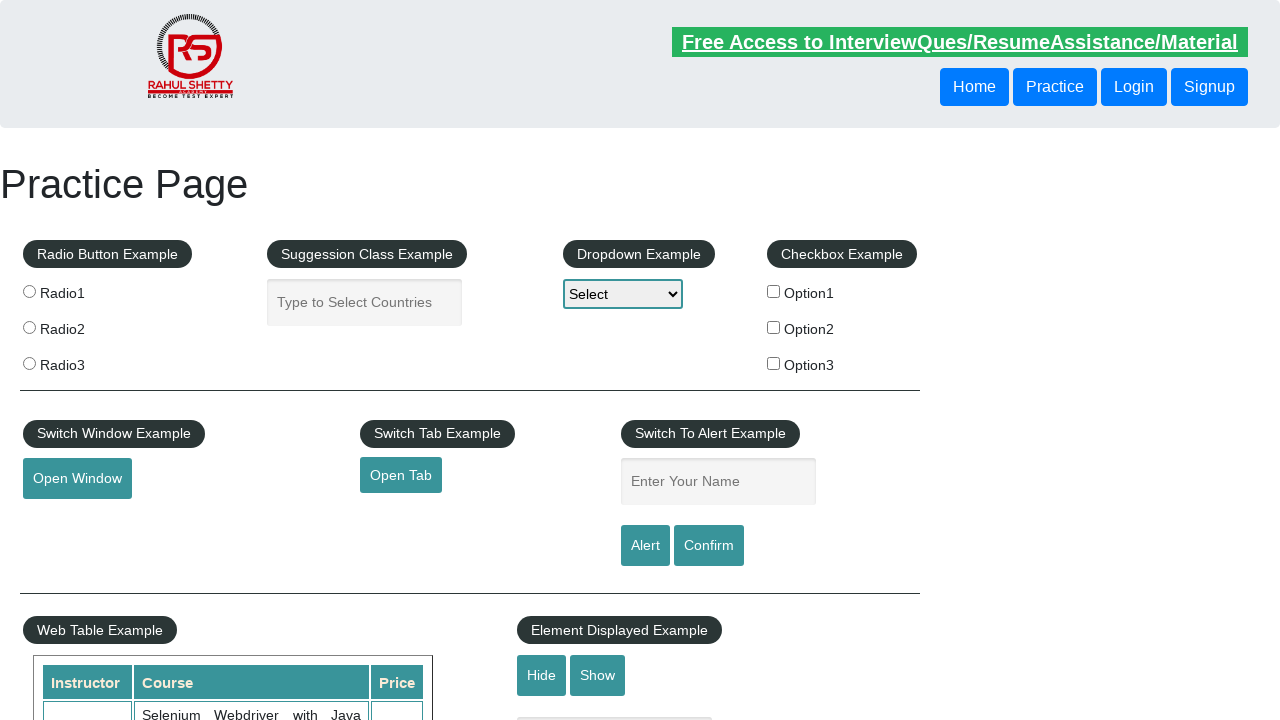

Set up dialog handler to dismiss confirmation dialog
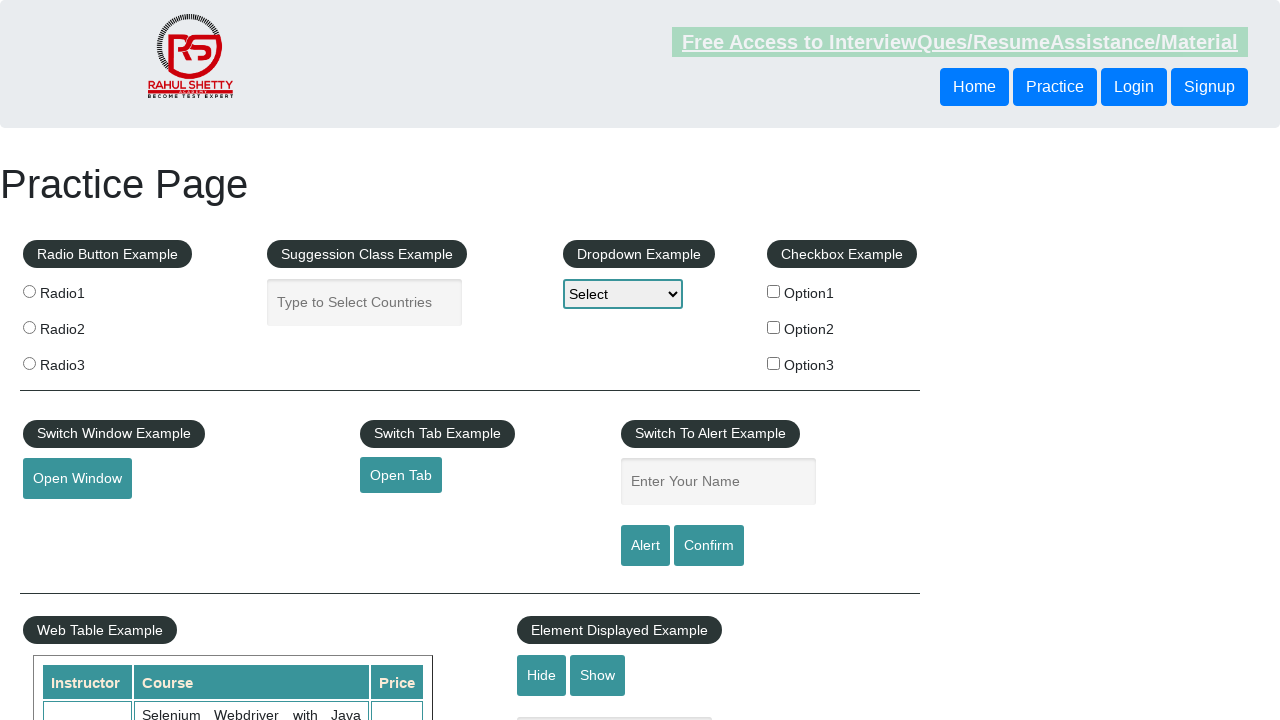

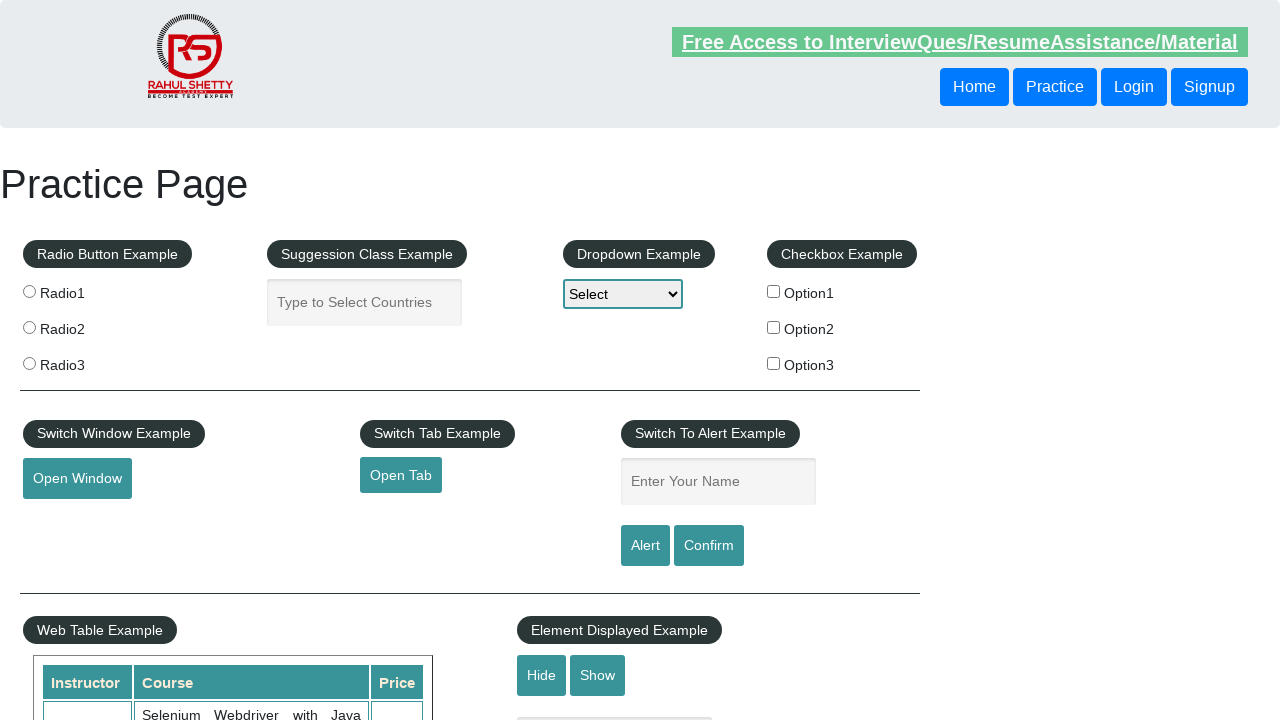